Tests tab/window opening functionality by clicking buttons that open new tabs, switching between windows, and verifying content on each tab

Starting URL: https://v1.training-support.net/selenium/tab-opener

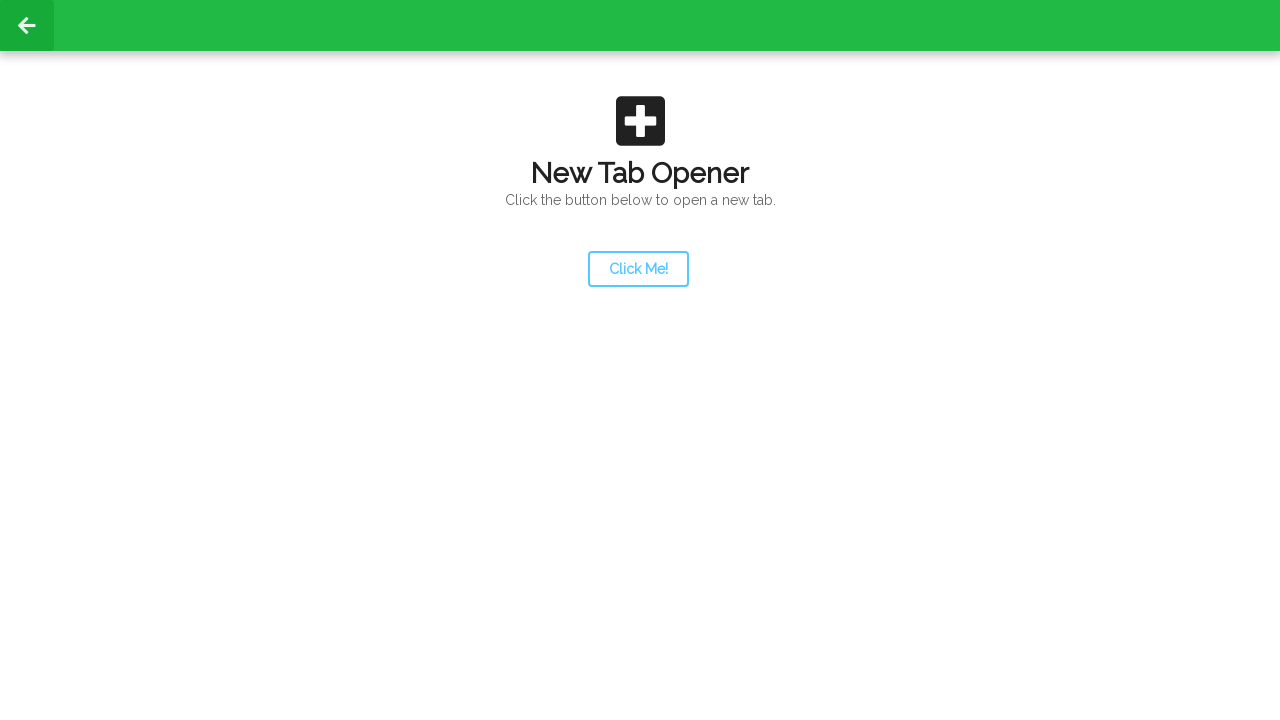

Clicked launcher button to open new tab at (638, 269) on #launcher
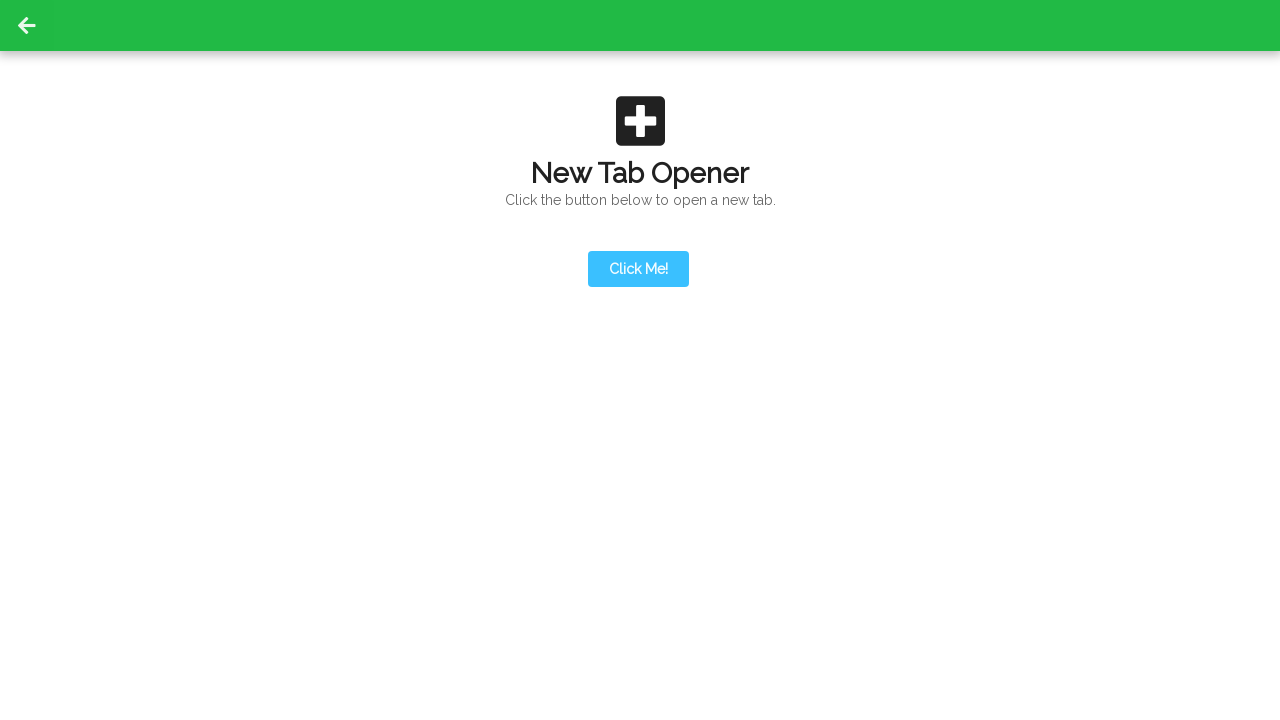

Waited for new tab to open
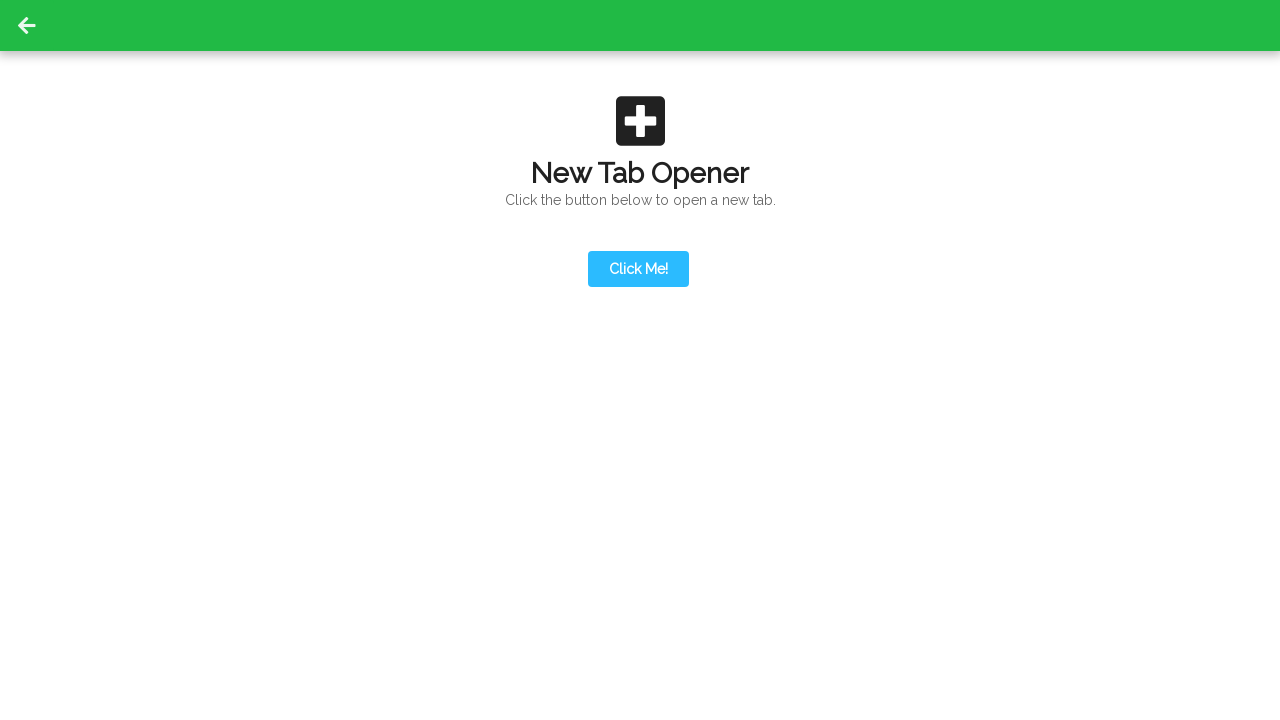

Retrieved all open pages from context
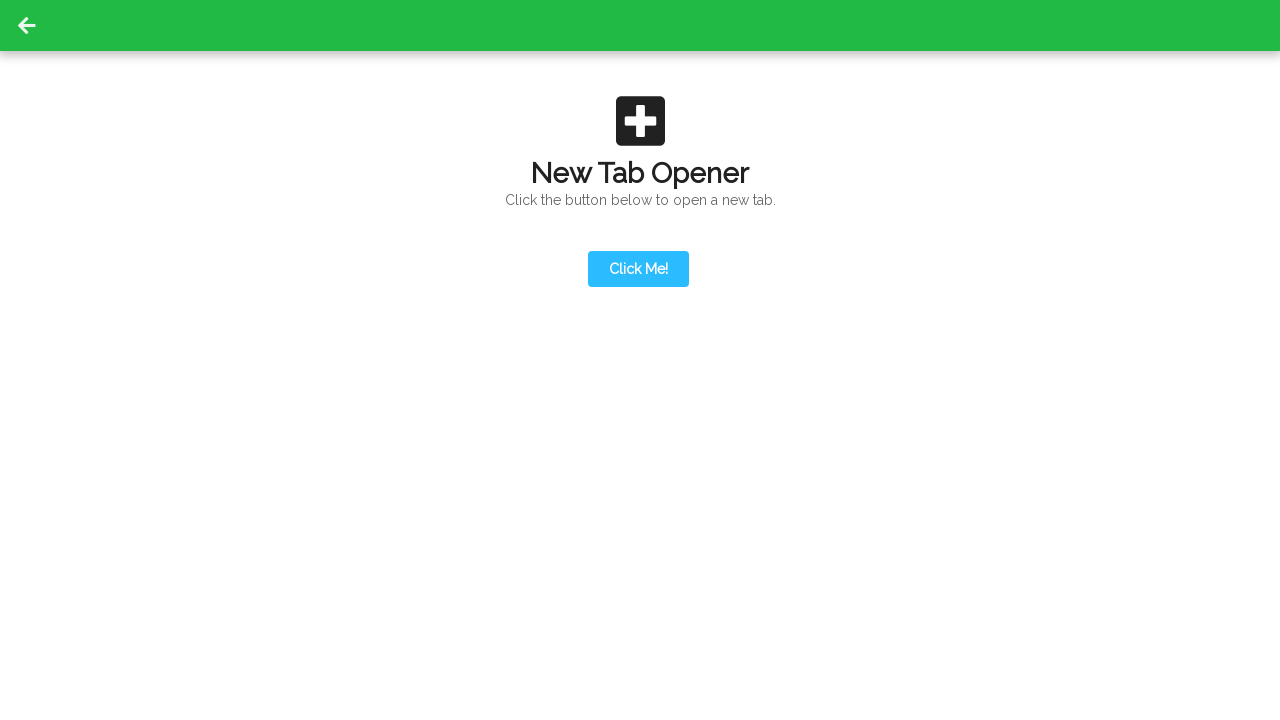

Switched to second tab
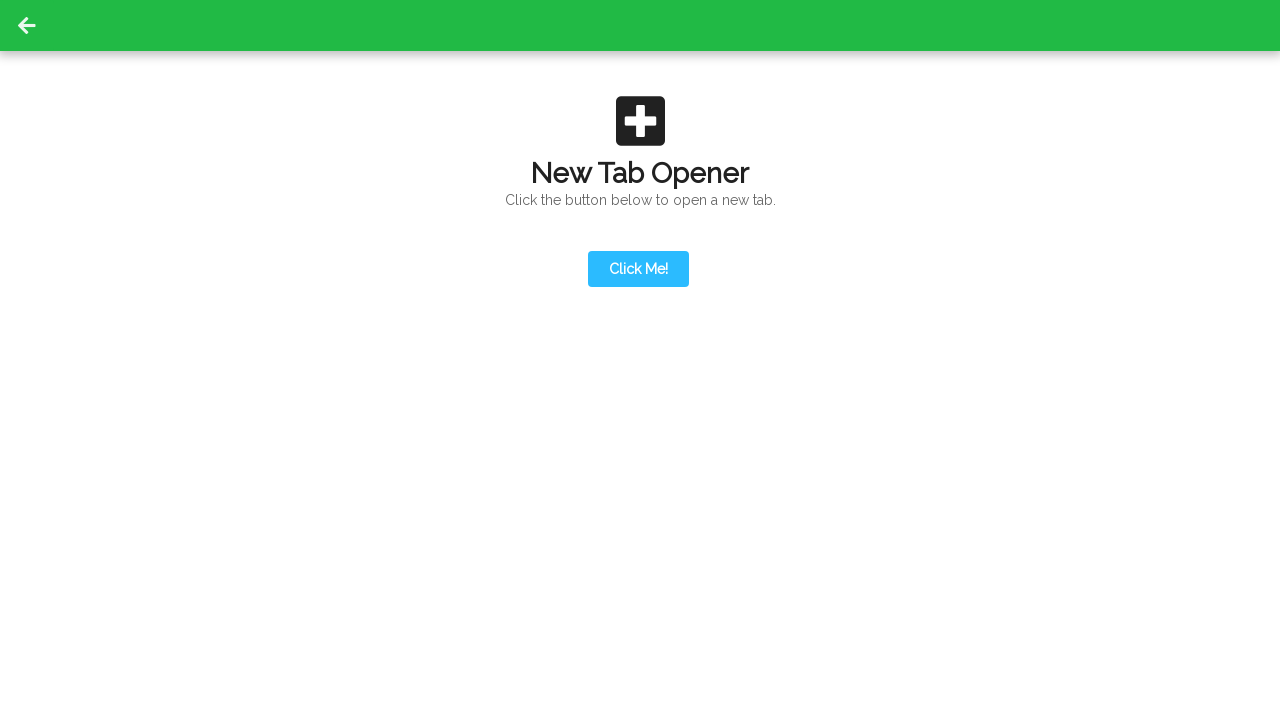

Waited for second tab to load completely
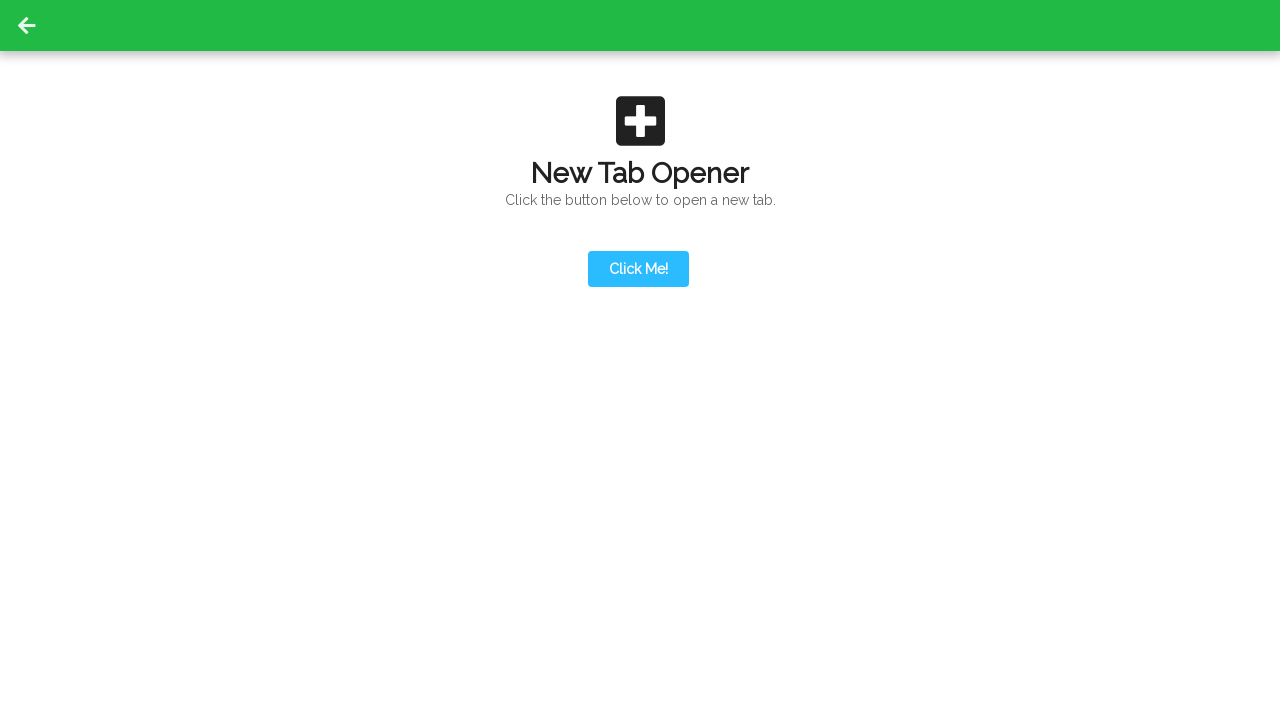

Verified content is visible on second tab
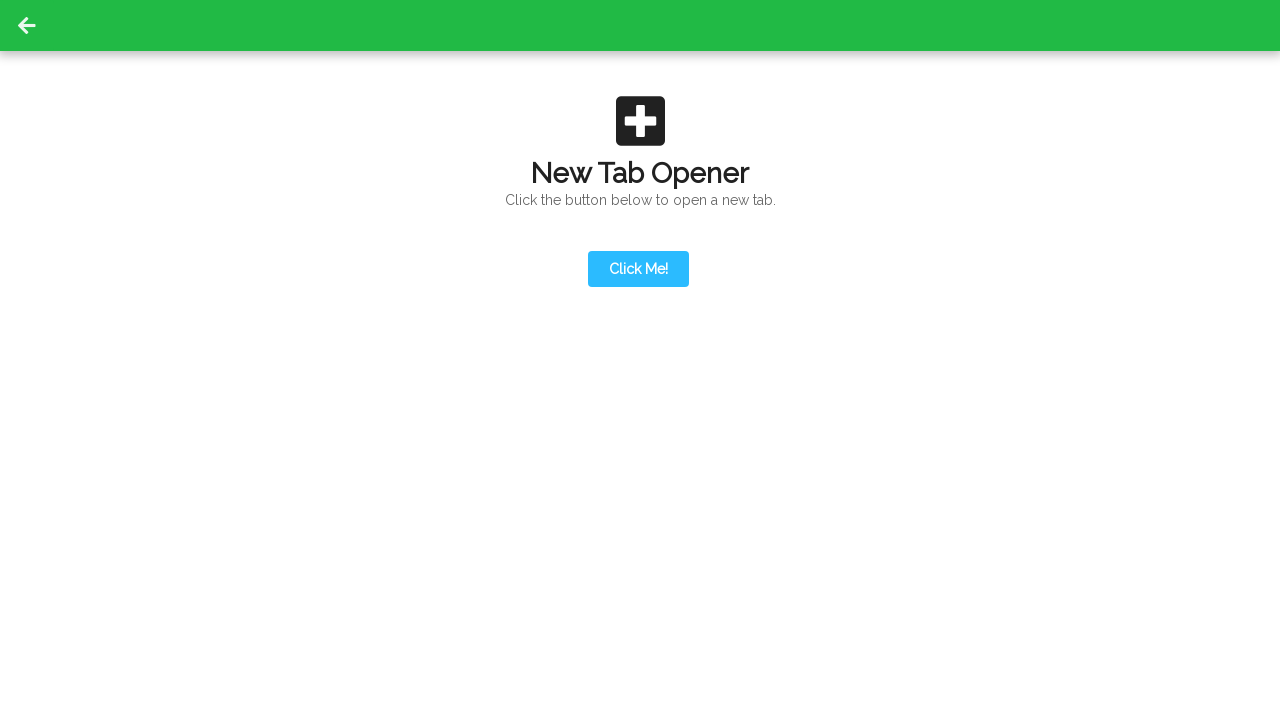

Clicked action button on second tab to open third tab at (638, 190) on #actionButton
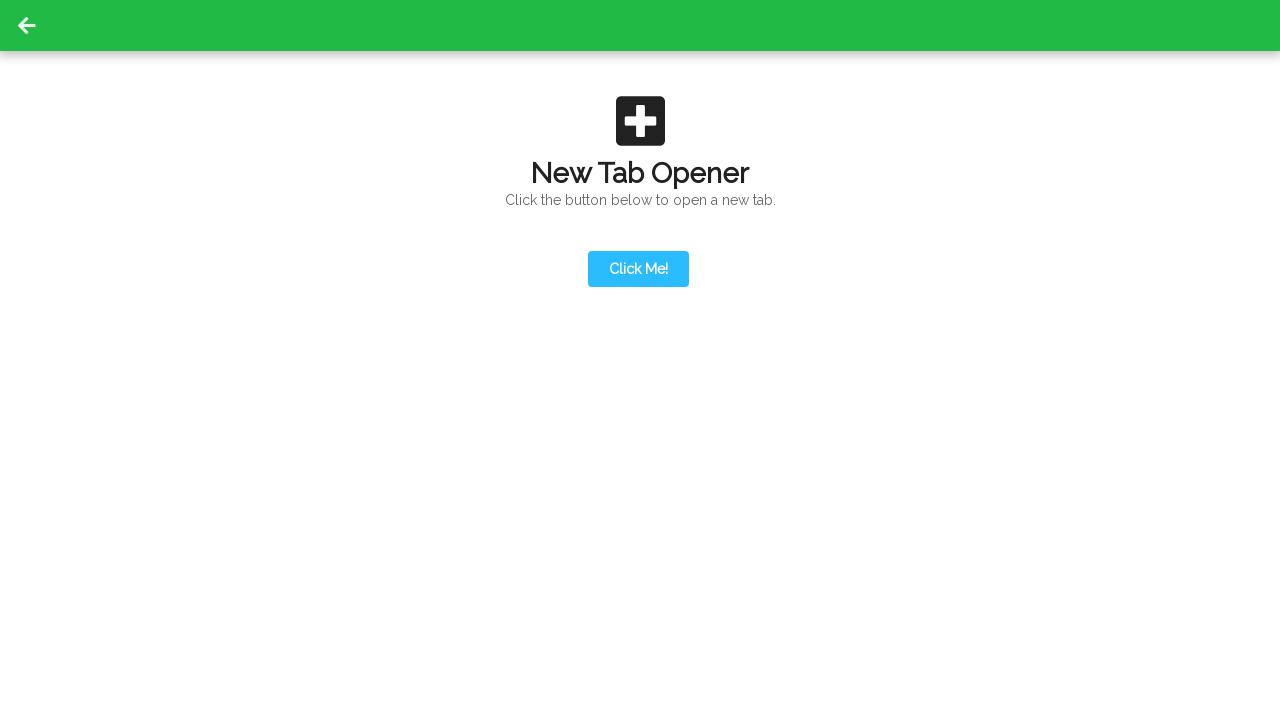

Waited for third tab to open
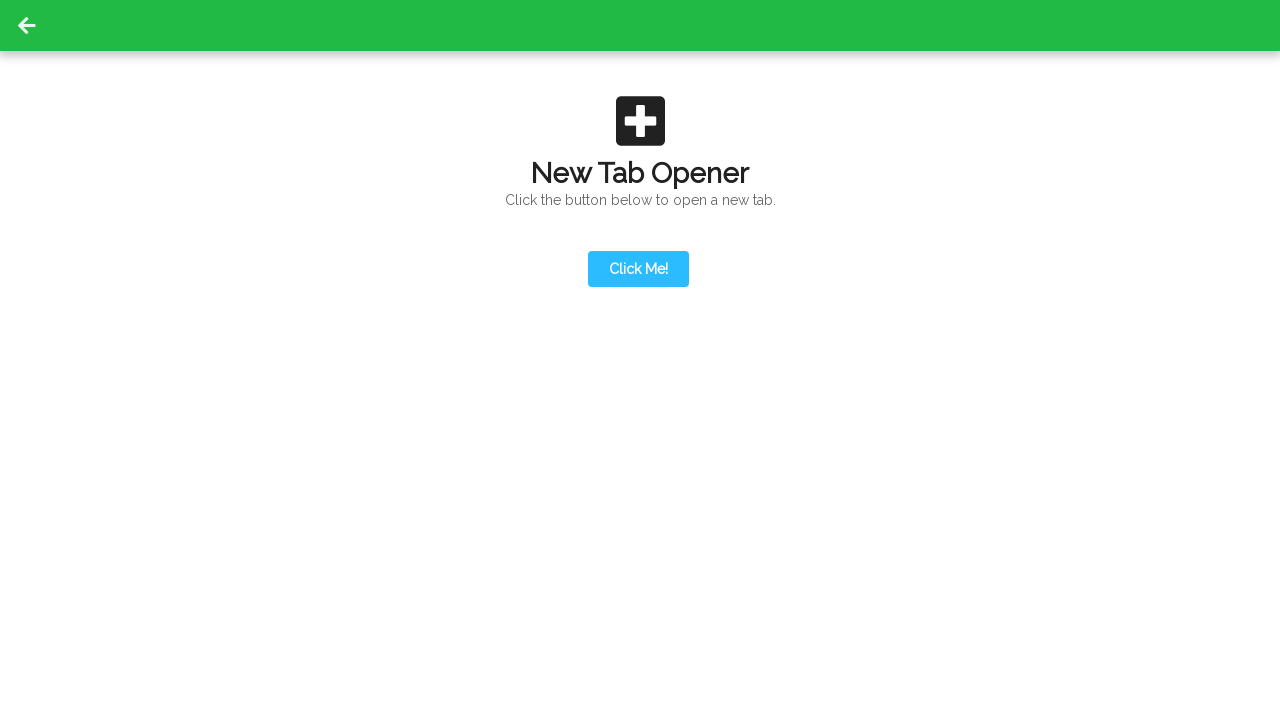

Retrieved all open pages from context again
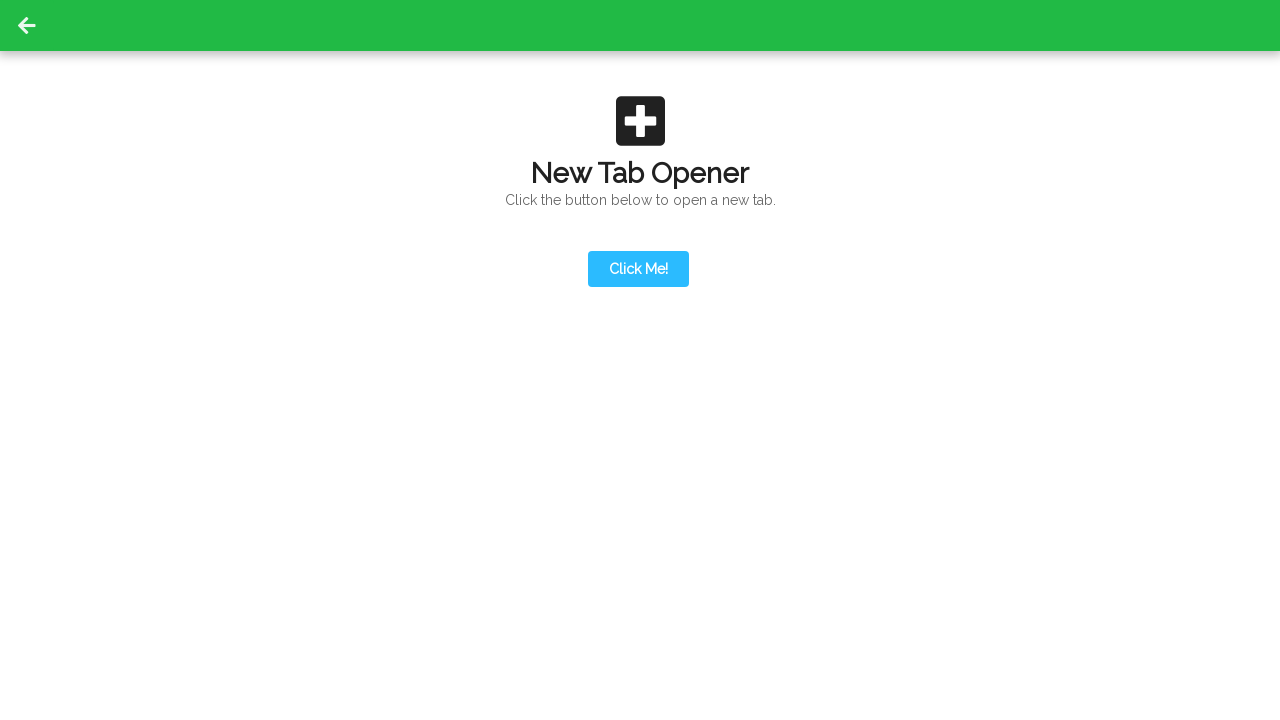

Switched to third tab
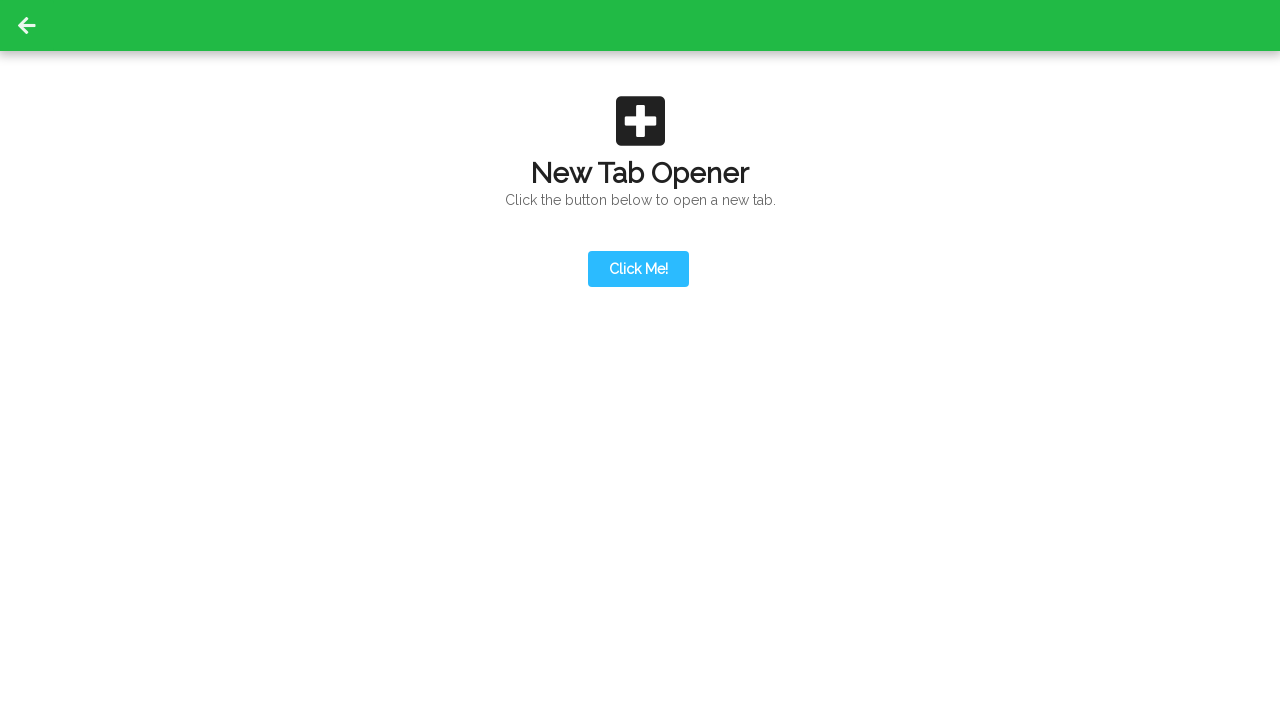

Waited for third tab to load completely
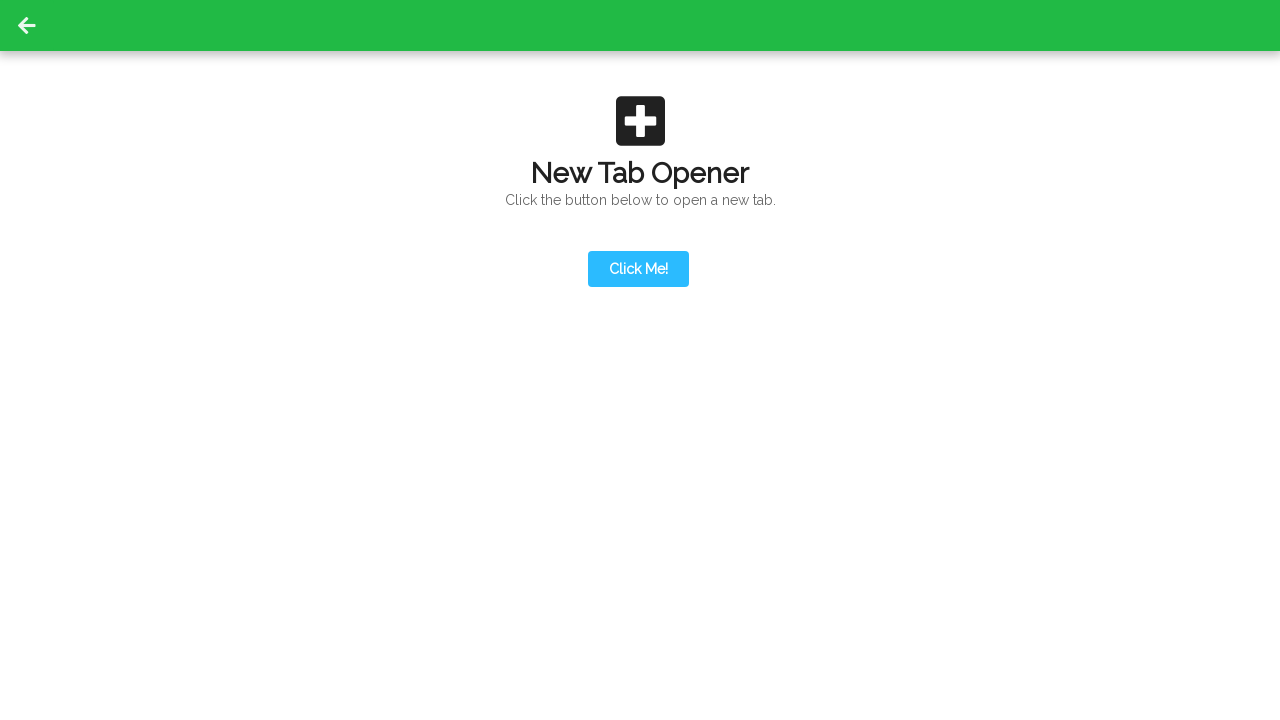

Verified content is visible on third tab
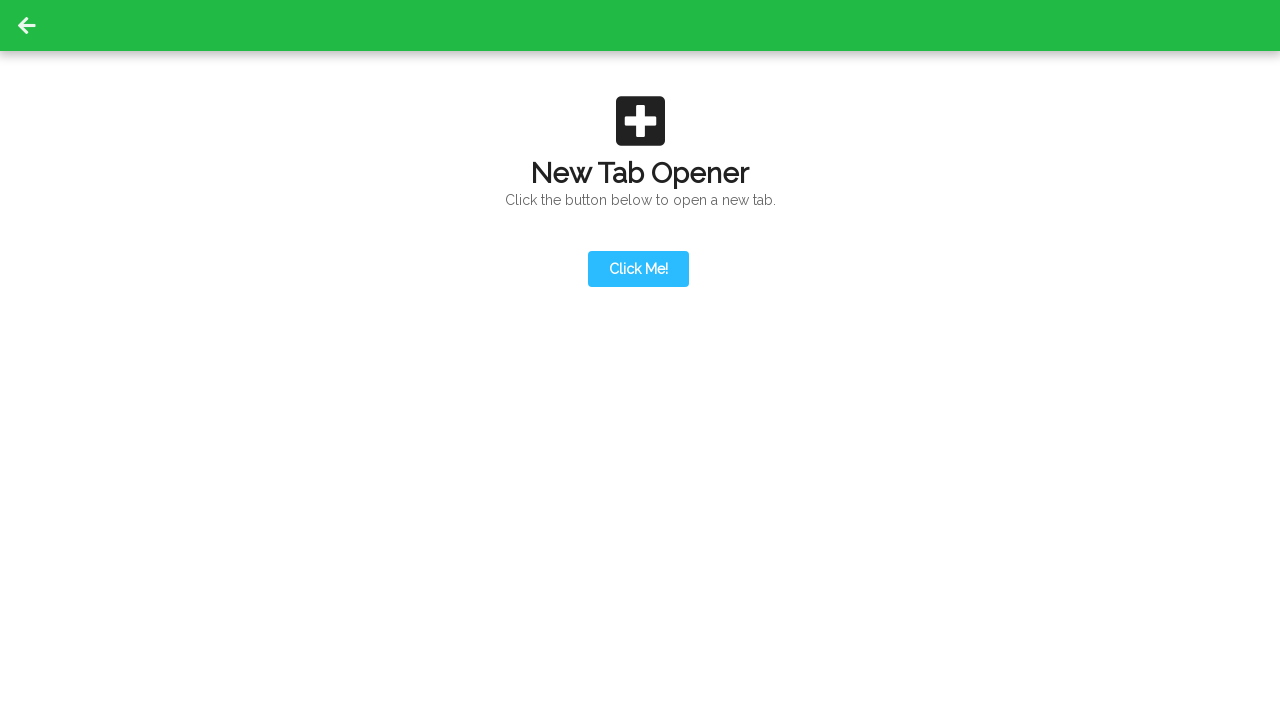

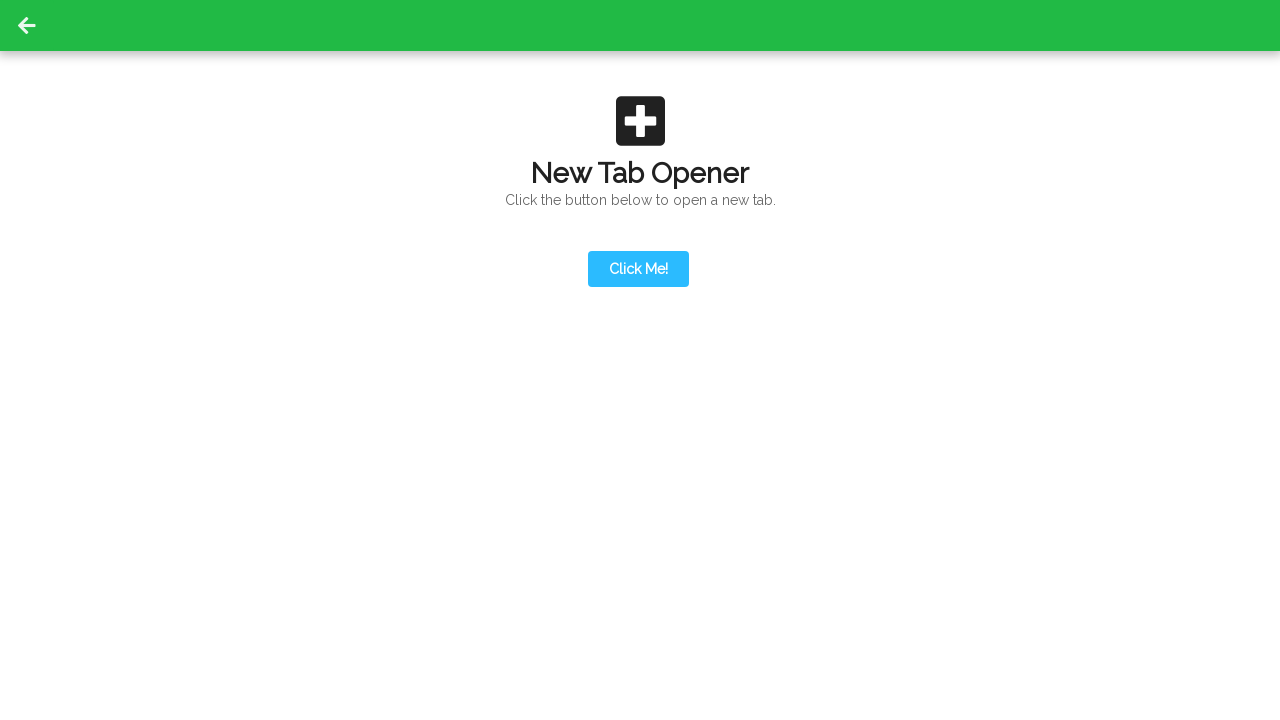